Tests dropdown menu functionality on a form page by selecting date of birth fields using different selection methods (index, visible text)

Starting URL: https://testotomasyonu.com/form

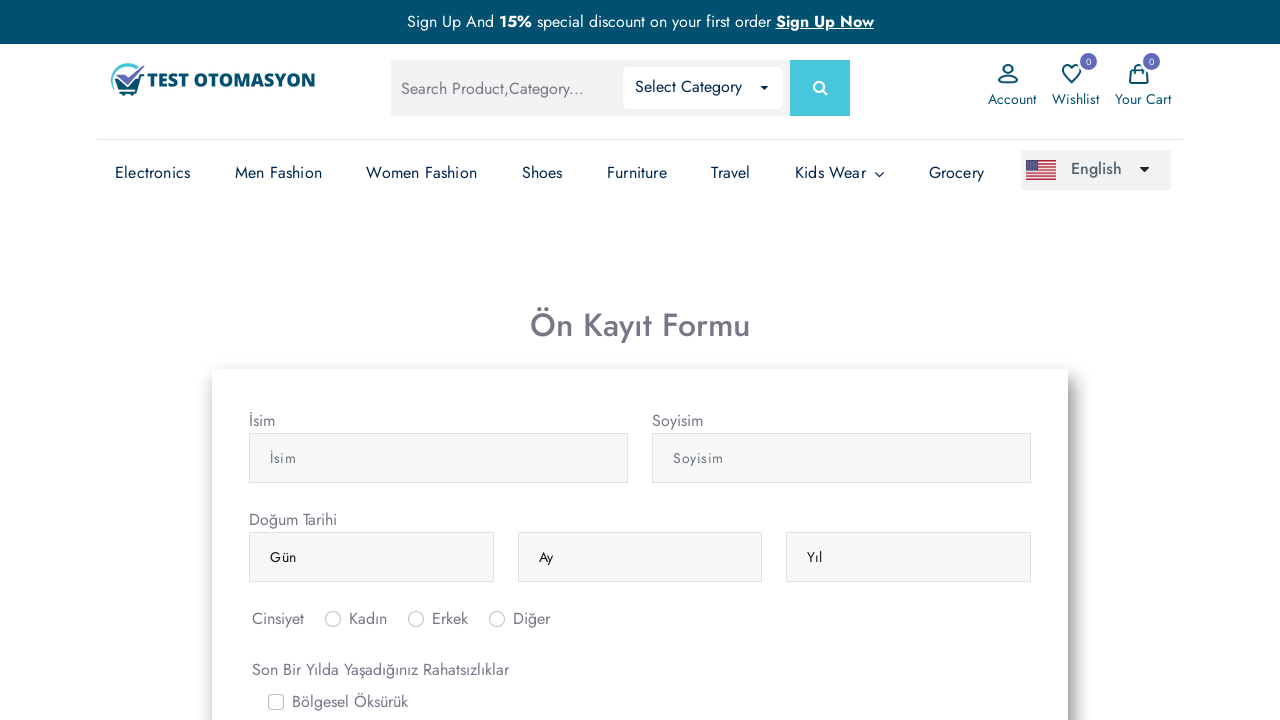

Selected day dropdown option at index 5 on (//select[@class='form-control'])[1]
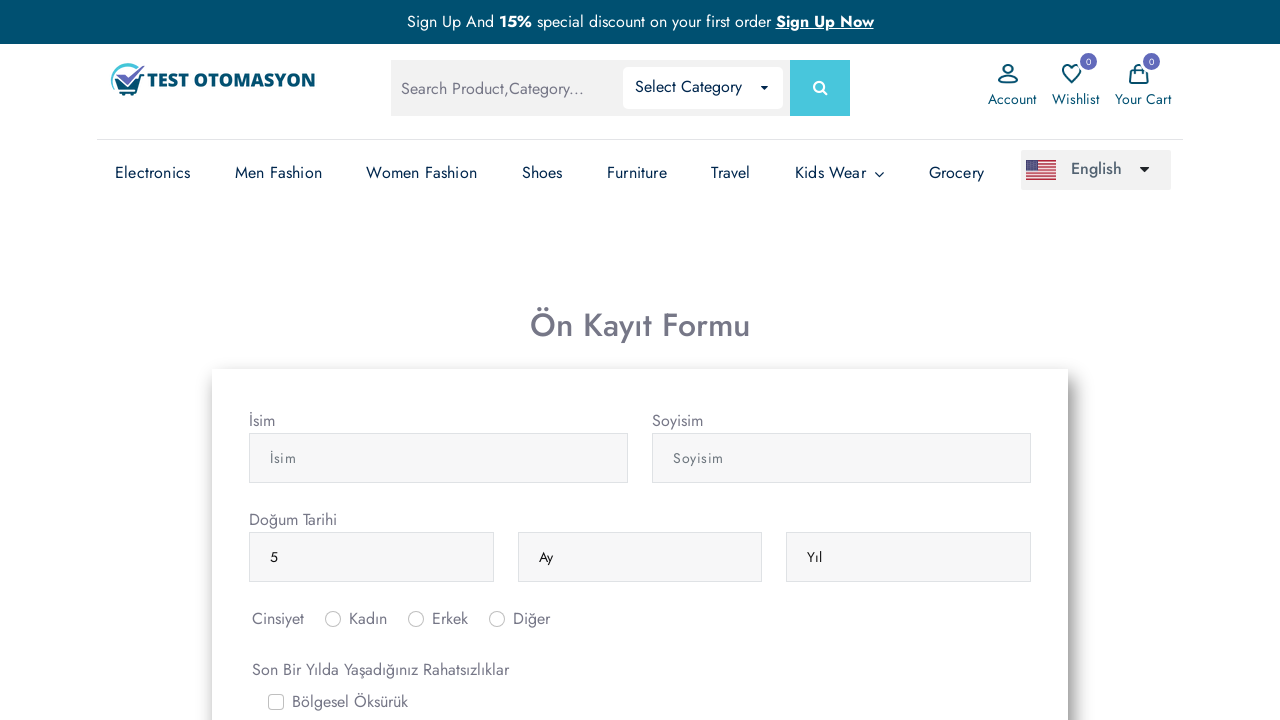

Selected month 'Nisan' (April) from month dropdown on (//select[@class='form-control'])[2]
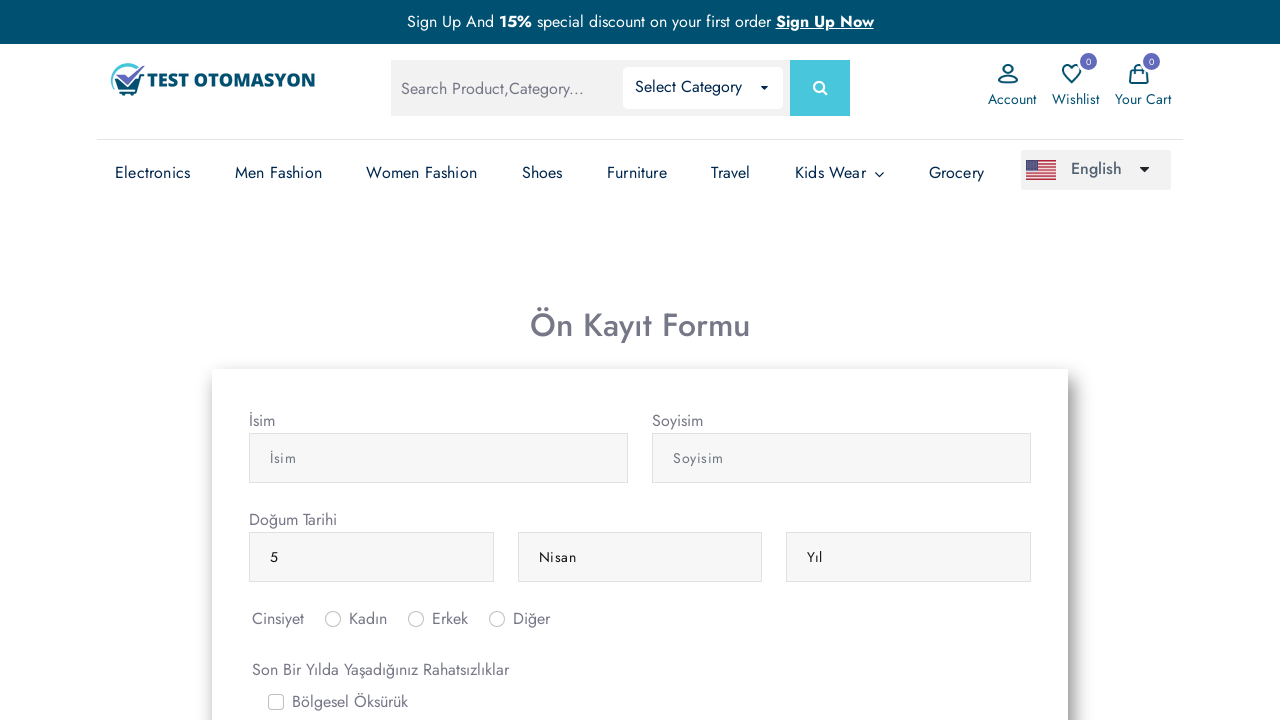

Selected year '1990' from year dropdown on (//select[@class='form-control'])[3]
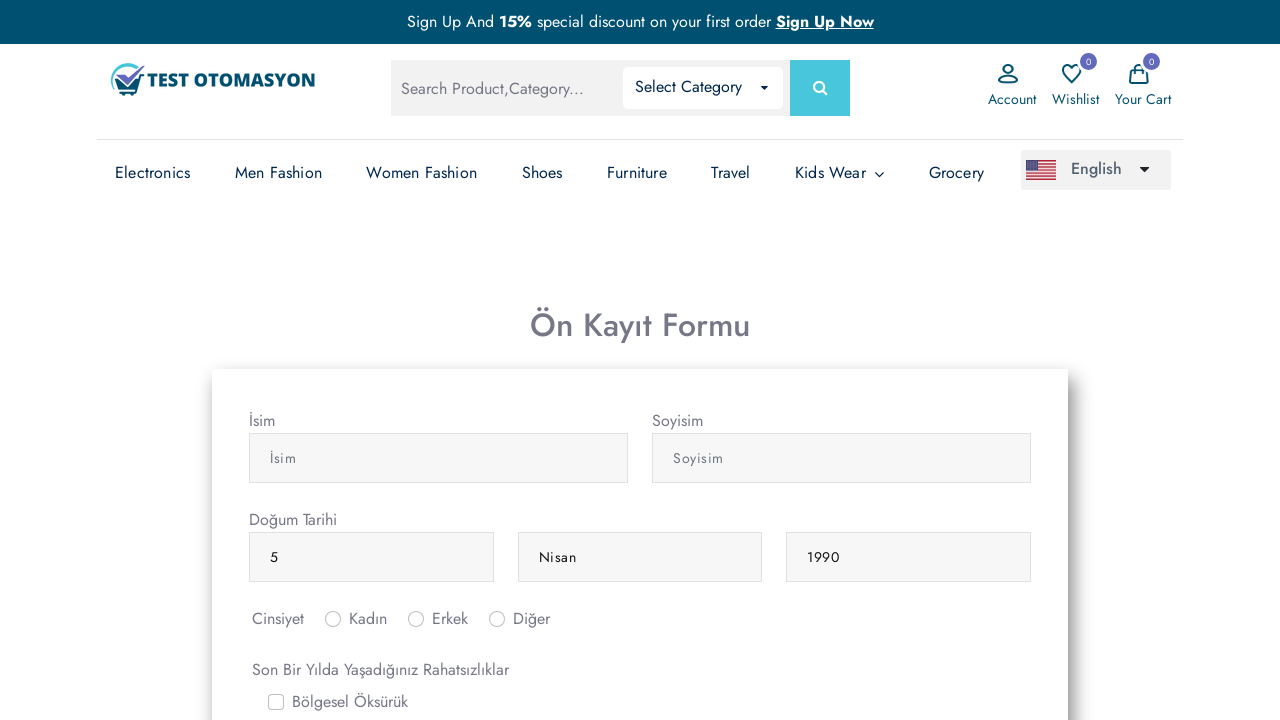

Retrieved selected day value: 5
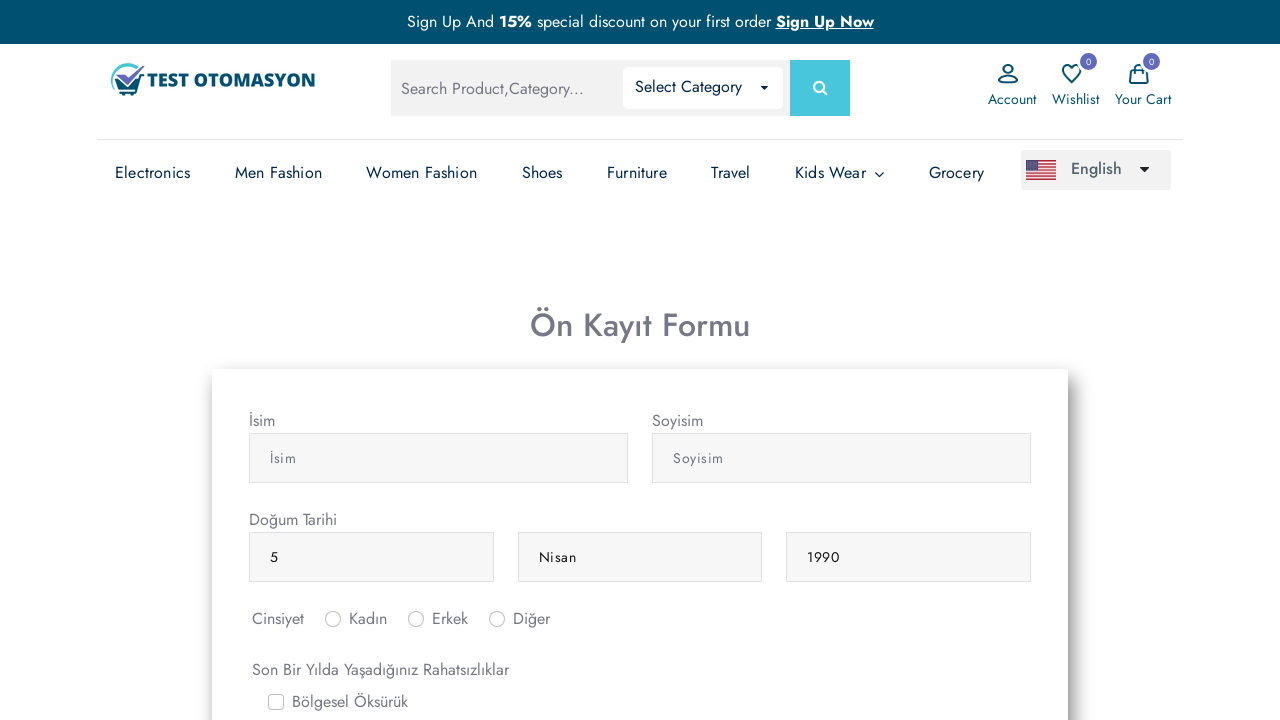

Retrieved selected month value: Nisan
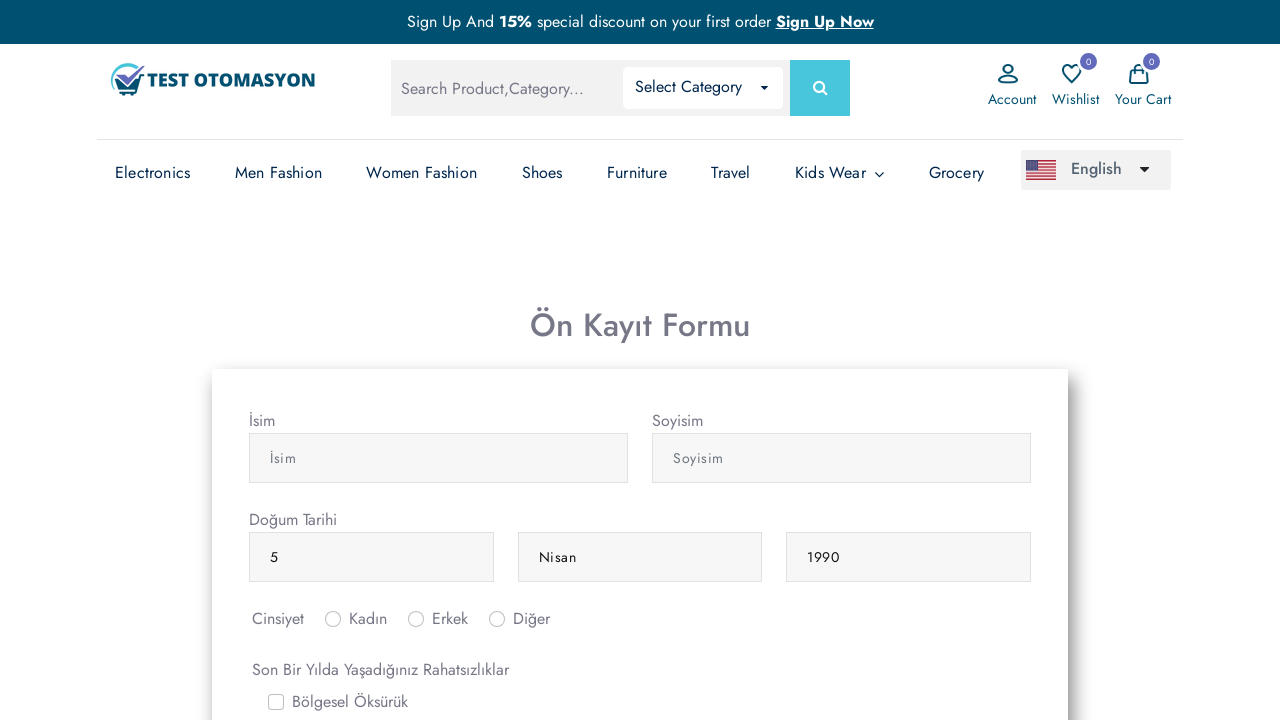

Retrieved selected year value: 1990
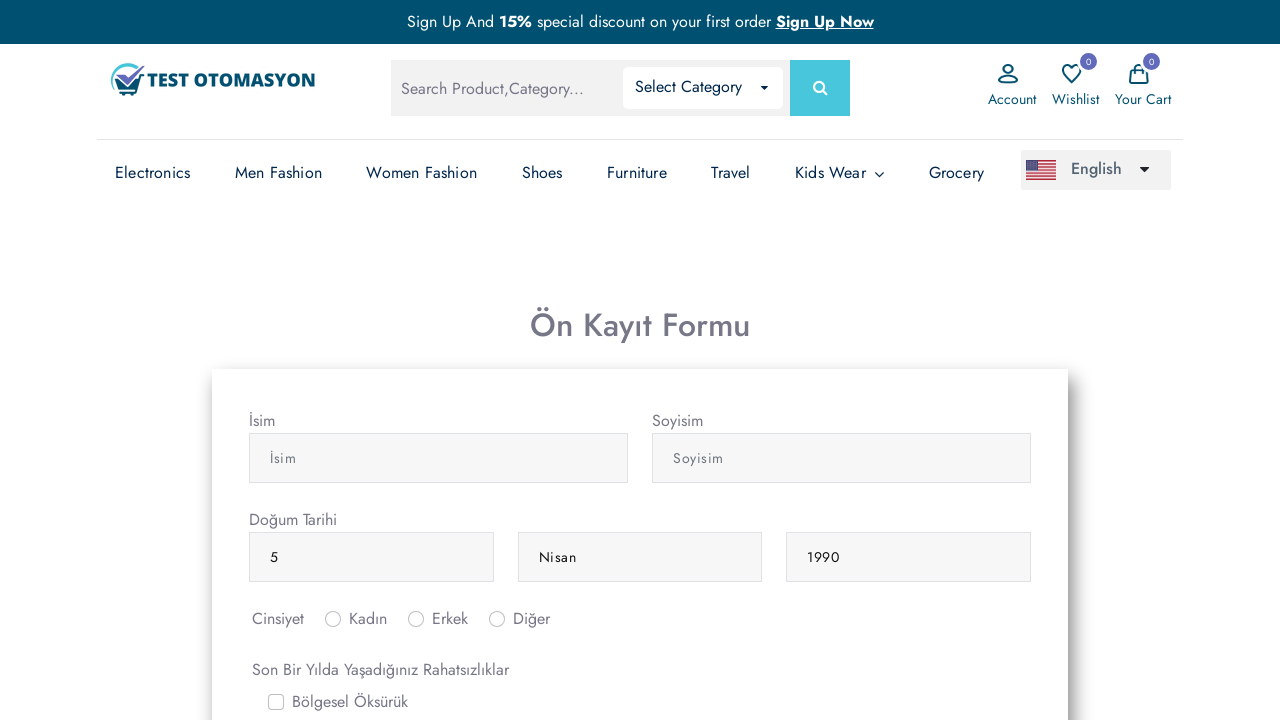

Retrieved all month options, total count: 13
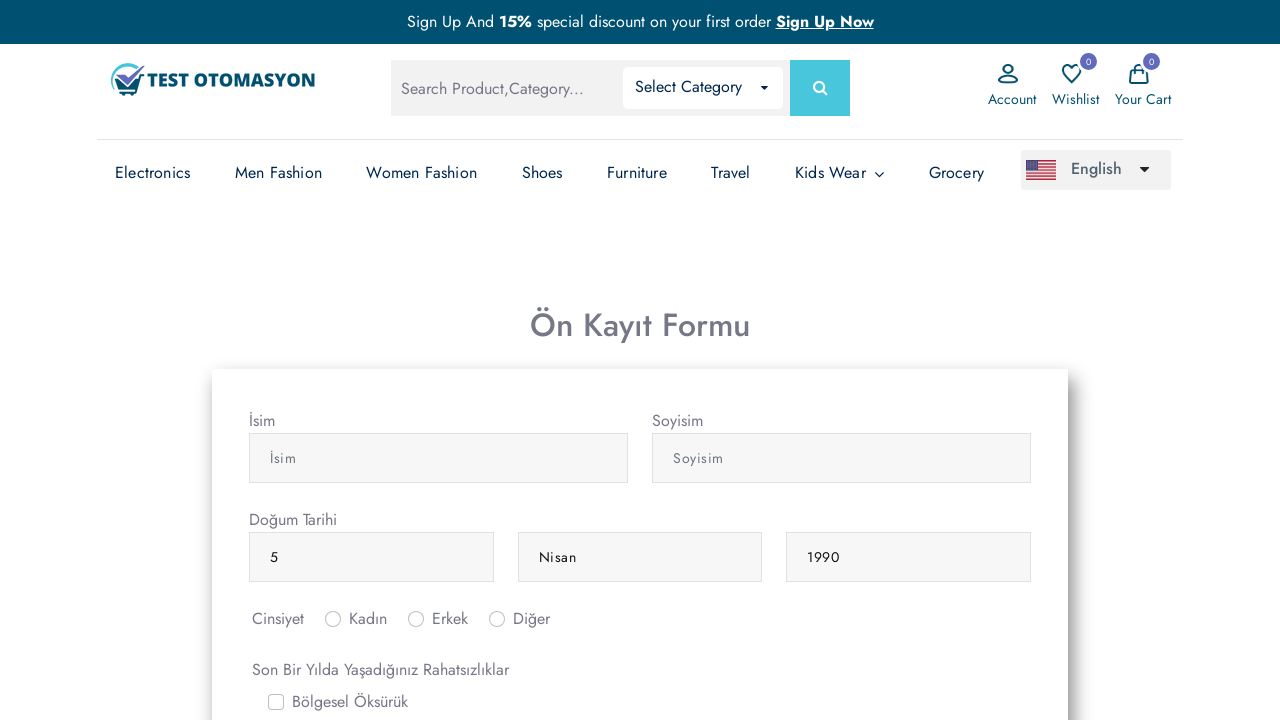

Verified month dropdown contains 13 options (including default 'Ay' option)
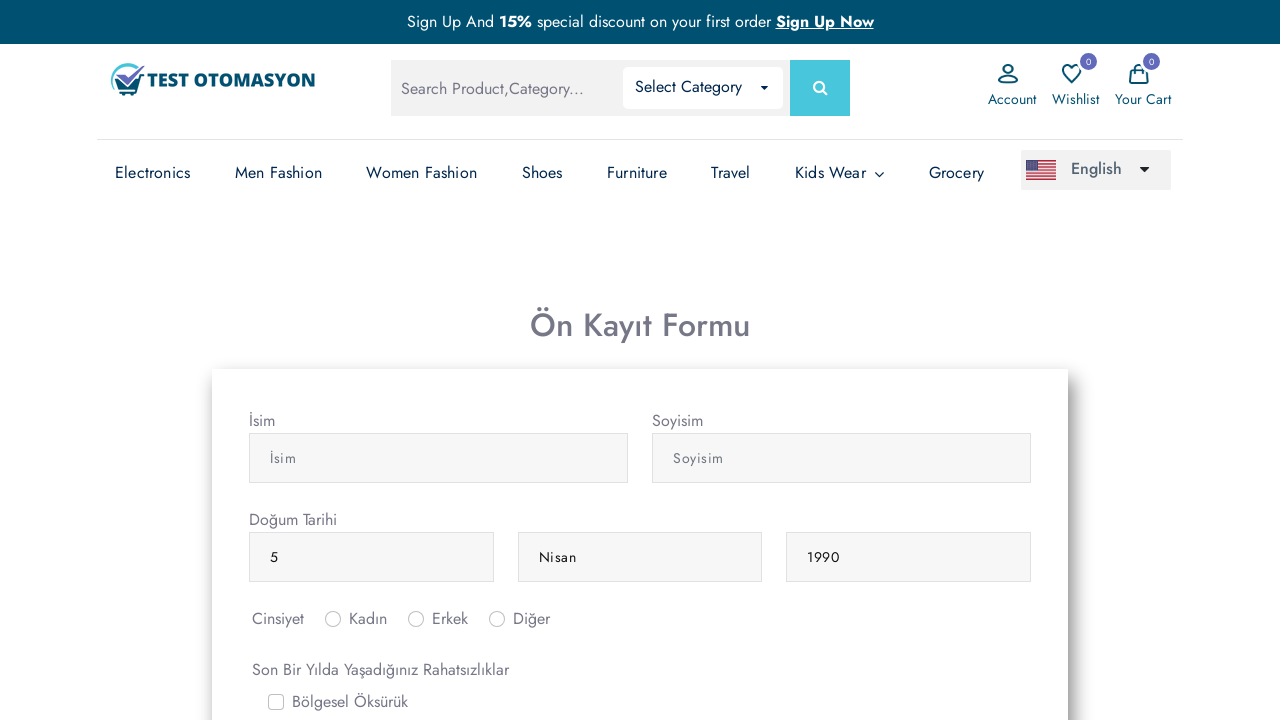

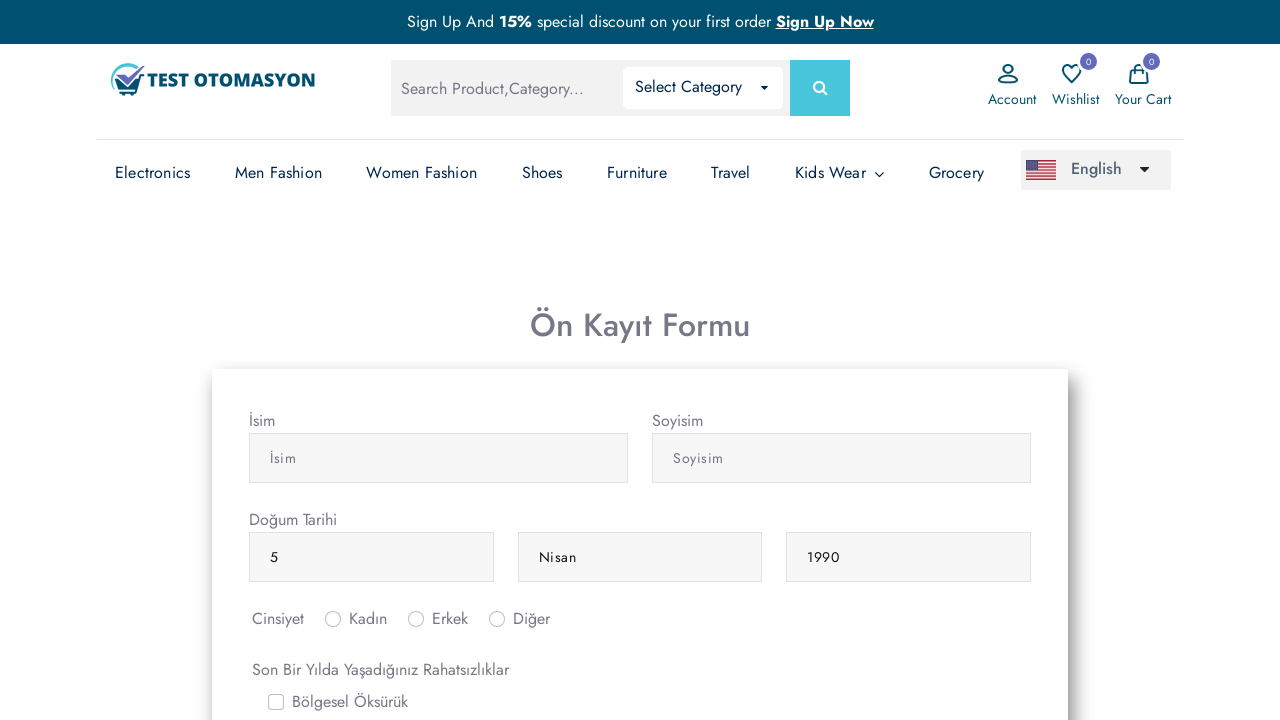